Opens the Flipkart homepage, maximizes the browser window, and retrieves the page title to verify the page loaded correctly.

Starting URL: https://www.flipkart.com/

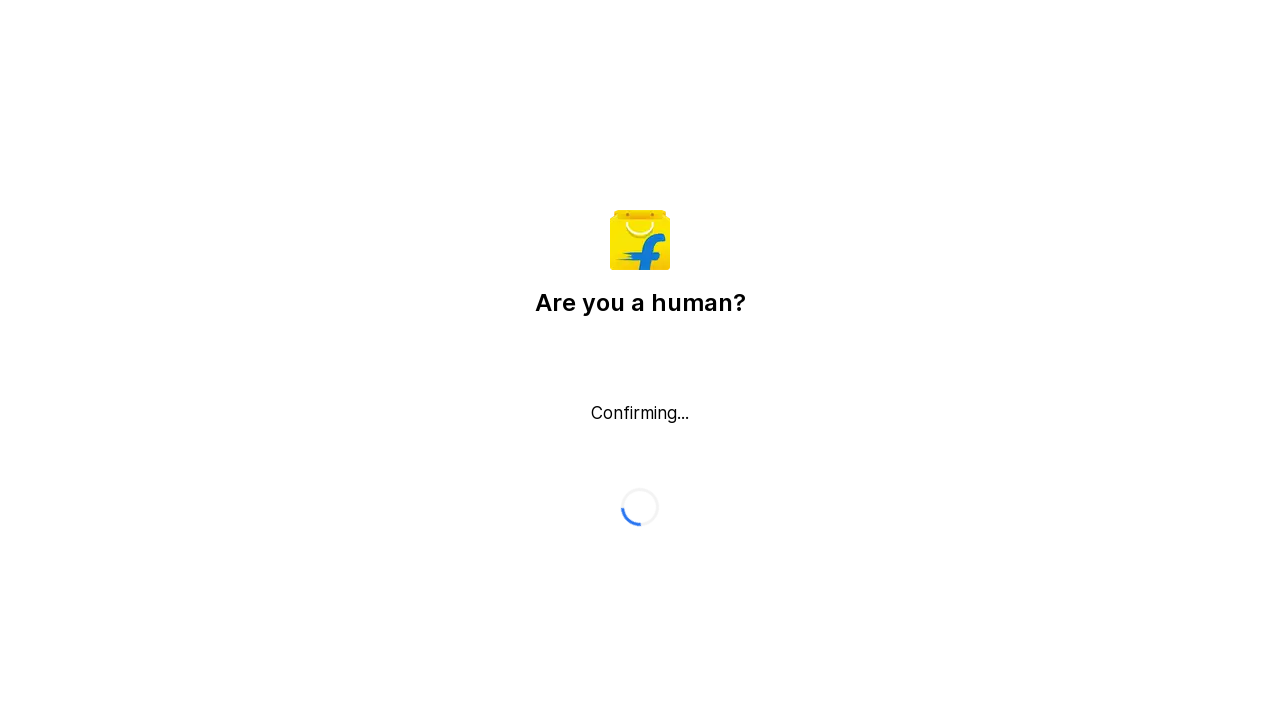

Waited for page to reach domcontentloaded state
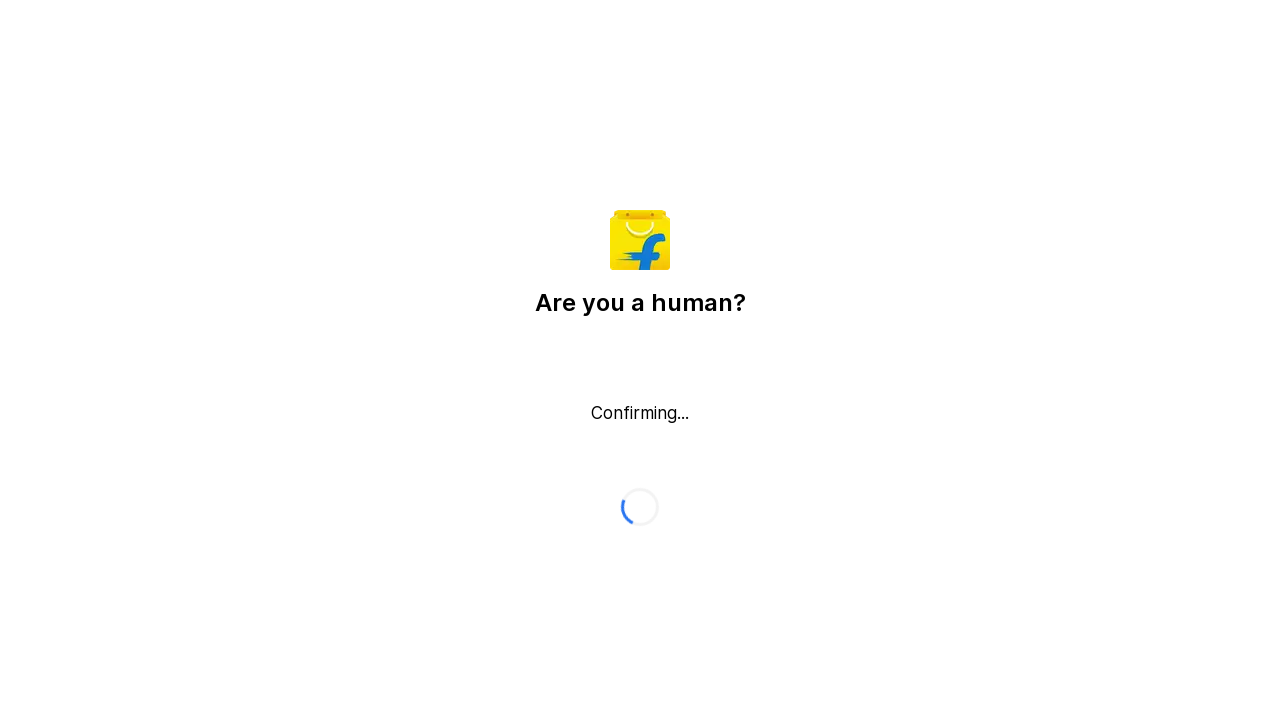

Retrieved page title: Flipkart reCAPTCHA
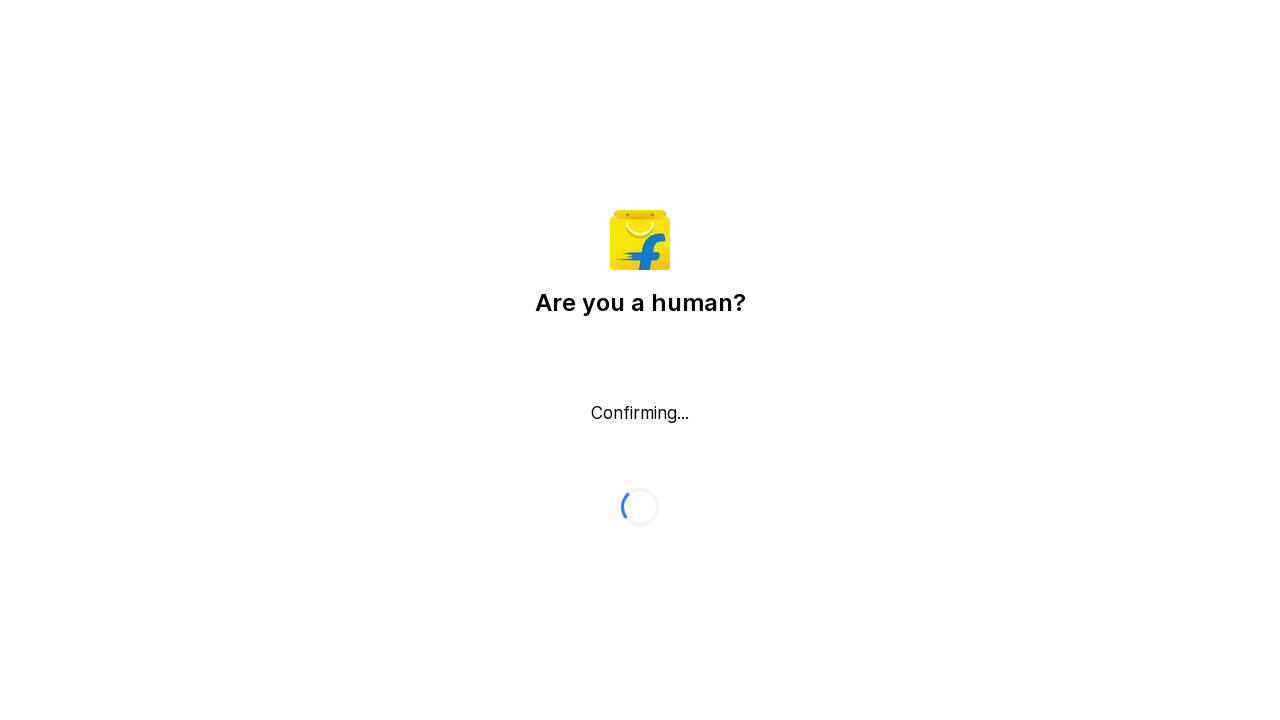

Printed page title to console
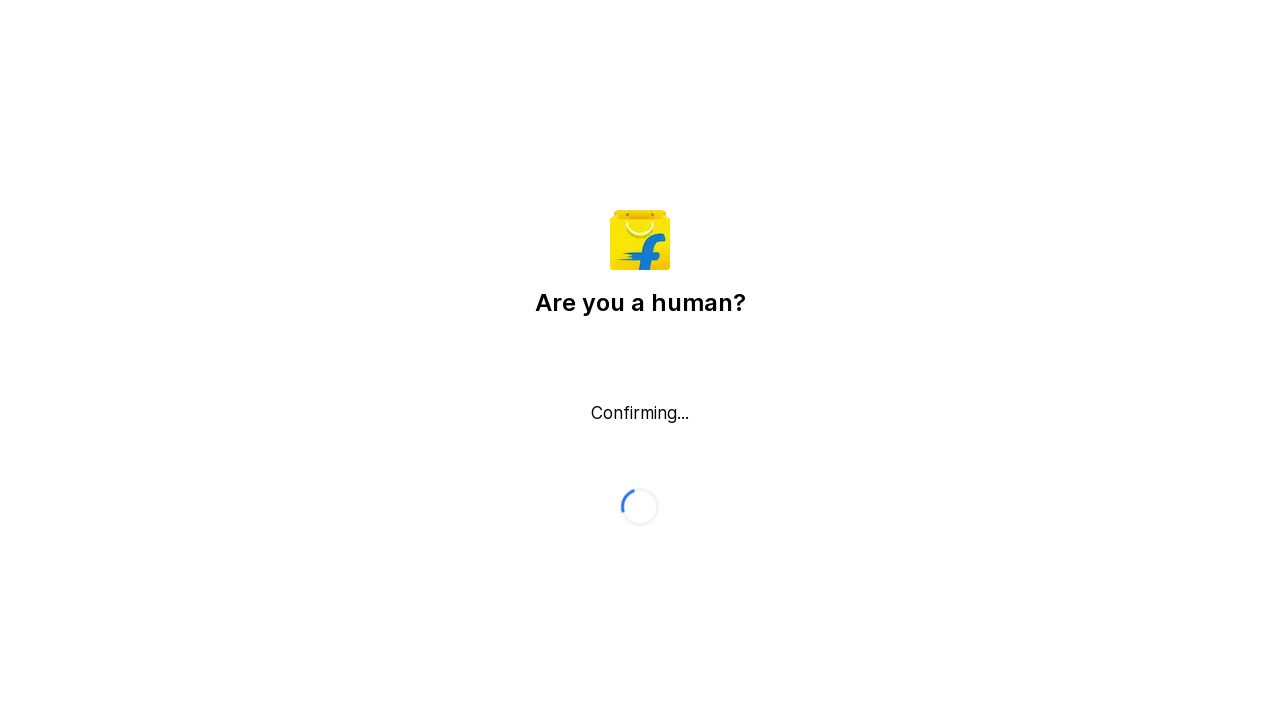

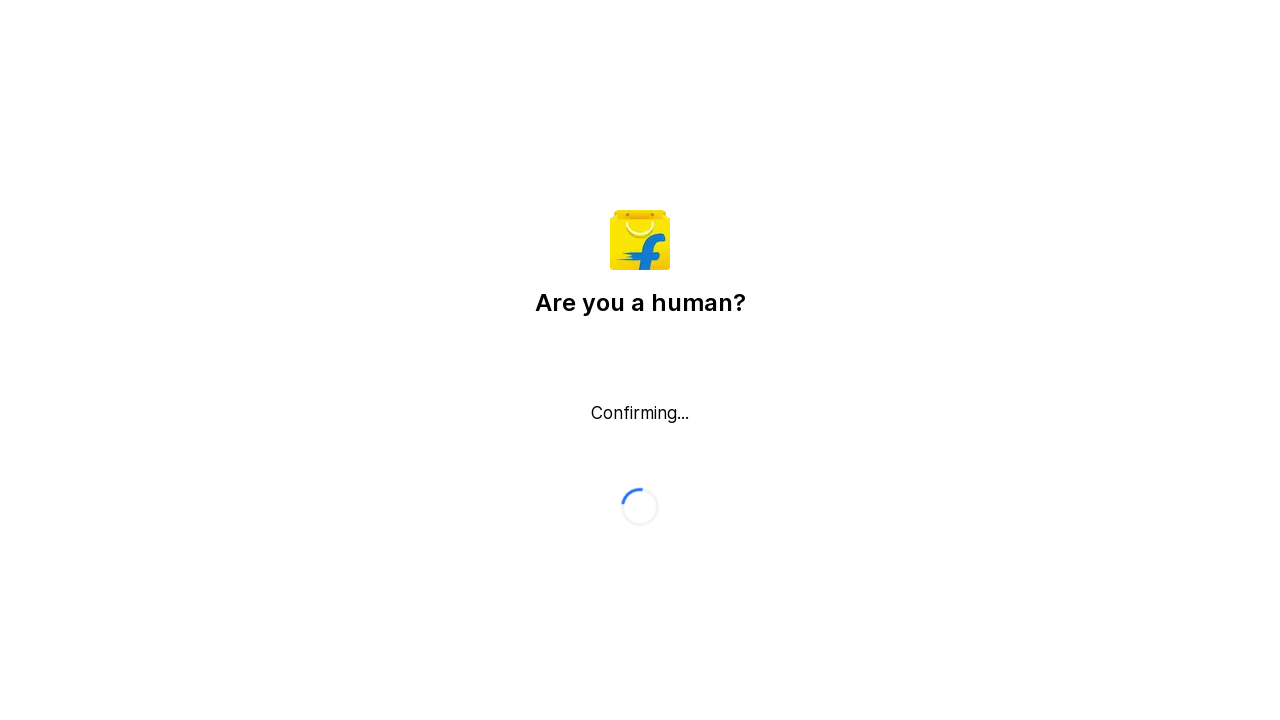